Tests that clicking clear completed removes completed items

Starting URL: https://demo.playwright.dev/todomvc

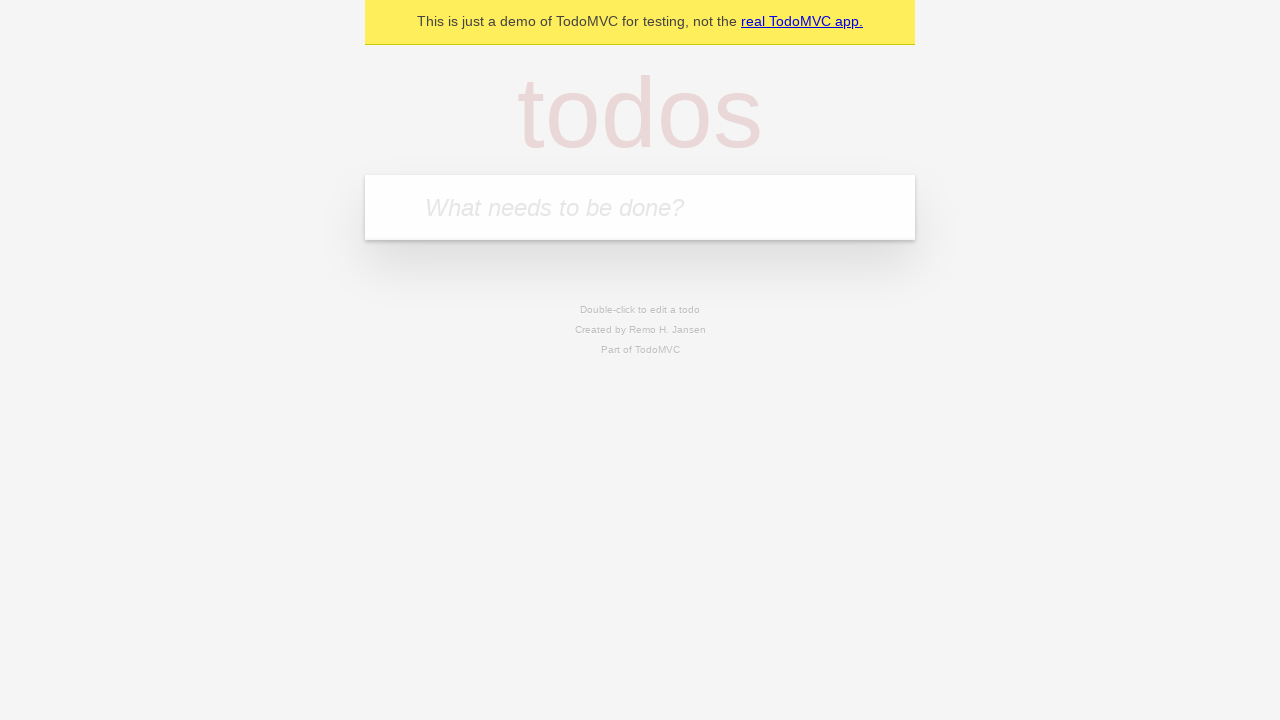

Filled new todo input with 'buy some cheese' on .new-todo
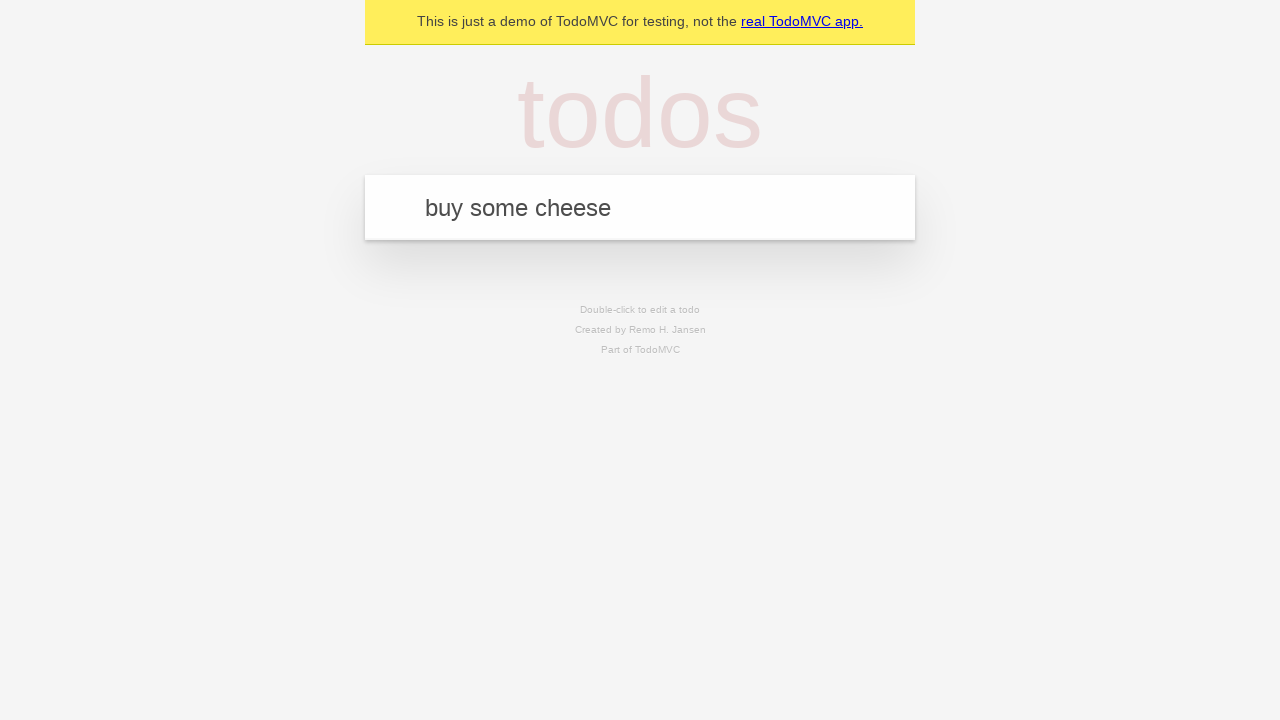

Pressed Enter to add first todo on .new-todo
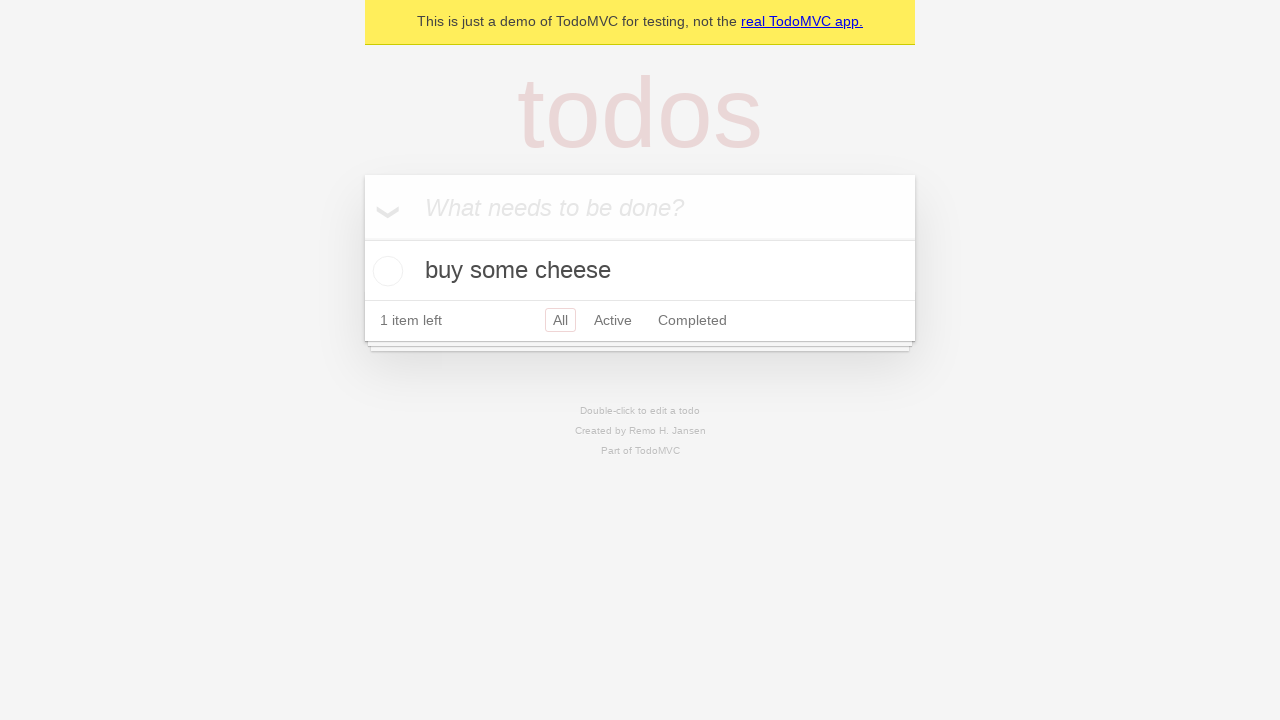

Filled new todo input with 'feed the cat' on .new-todo
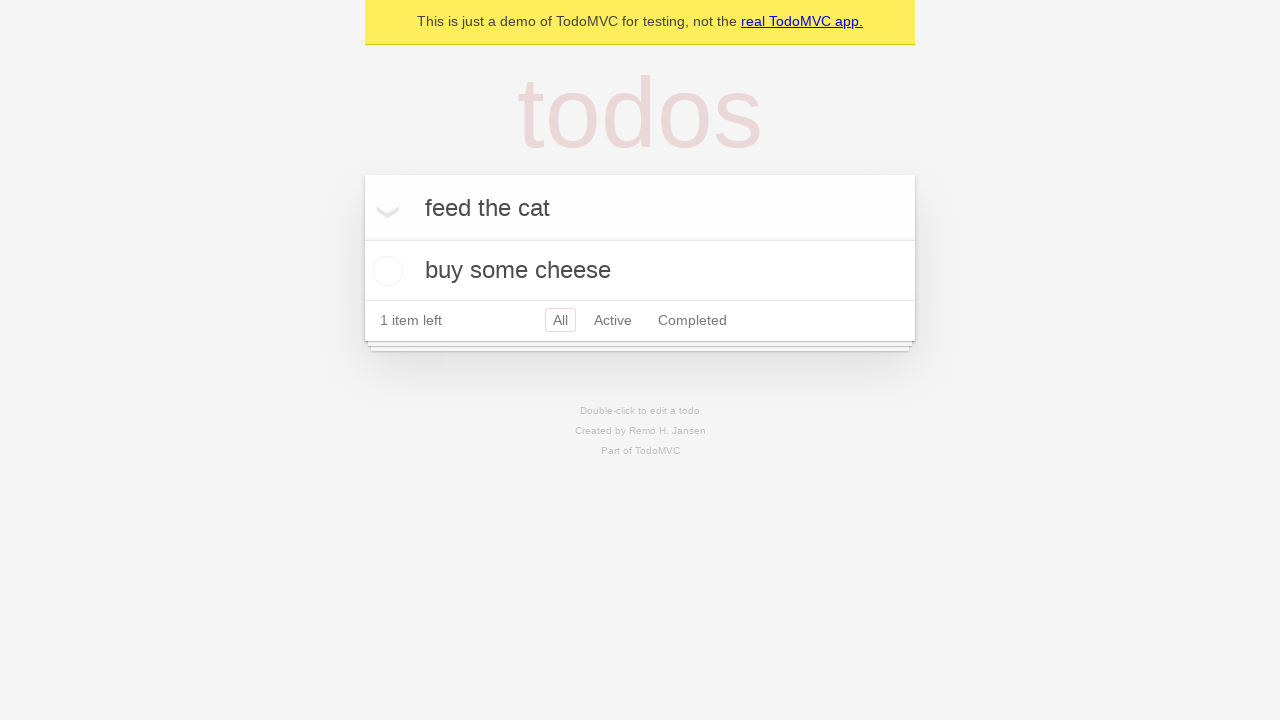

Pressed Enter to add second todo on .new-todo
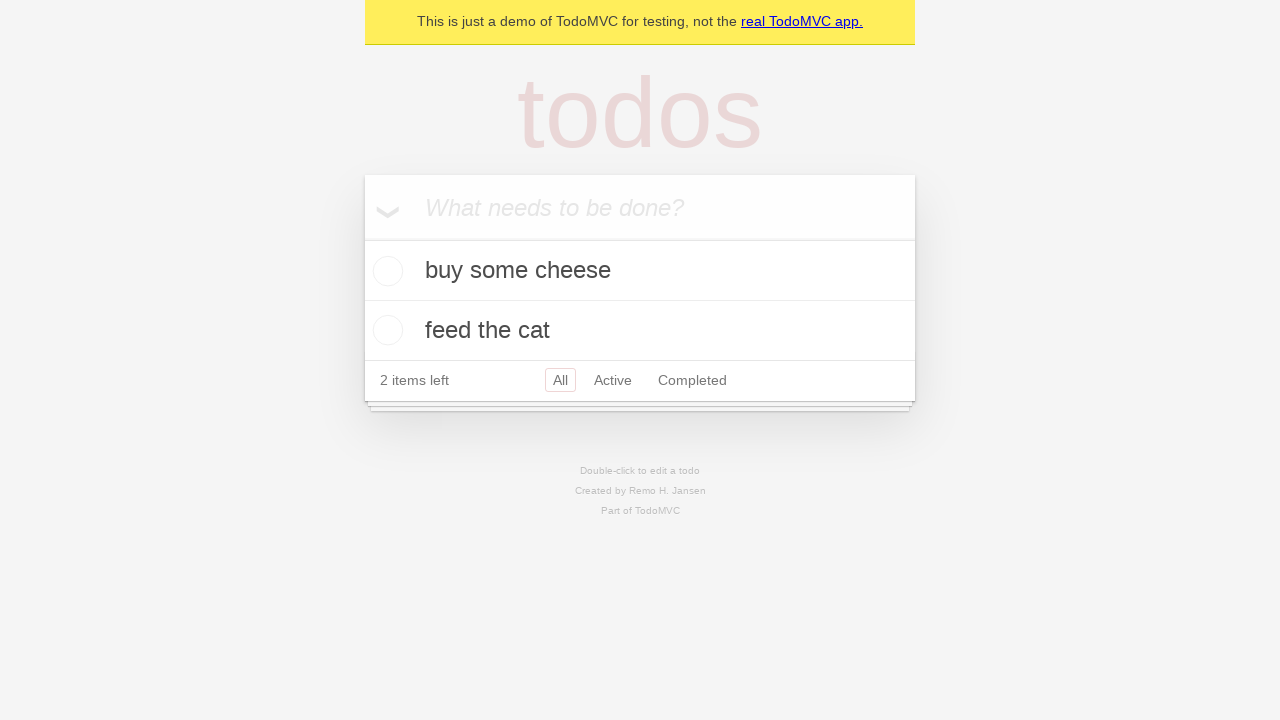

Filled new todo input with 'book a doctors appointment' on .new-todo
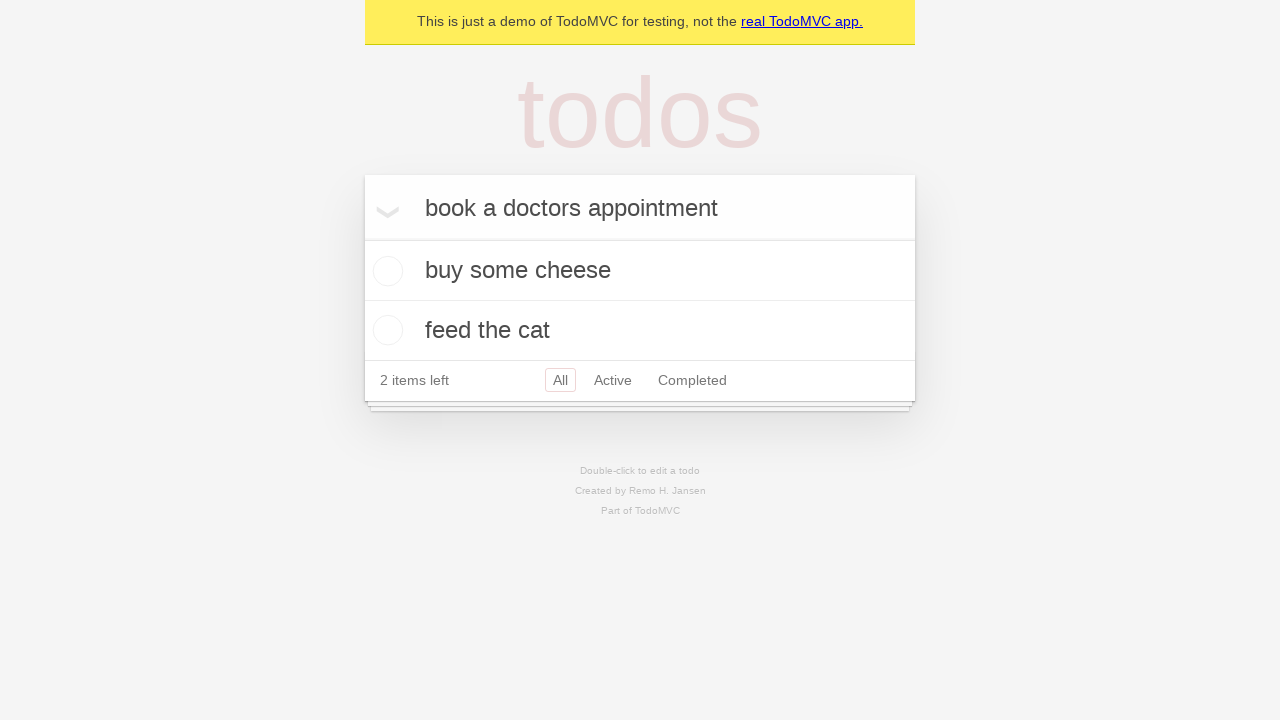

Pressed Enter to add third todo on .new-todo
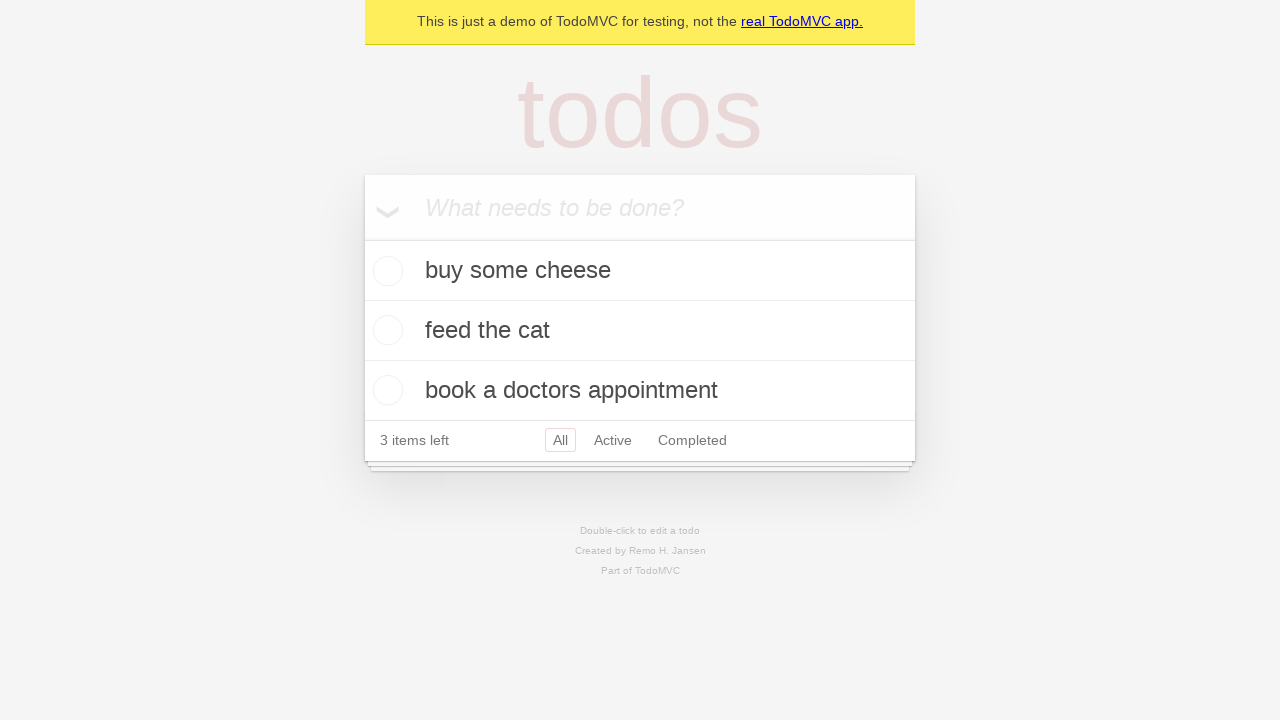

Waited for all three todos to be loaded
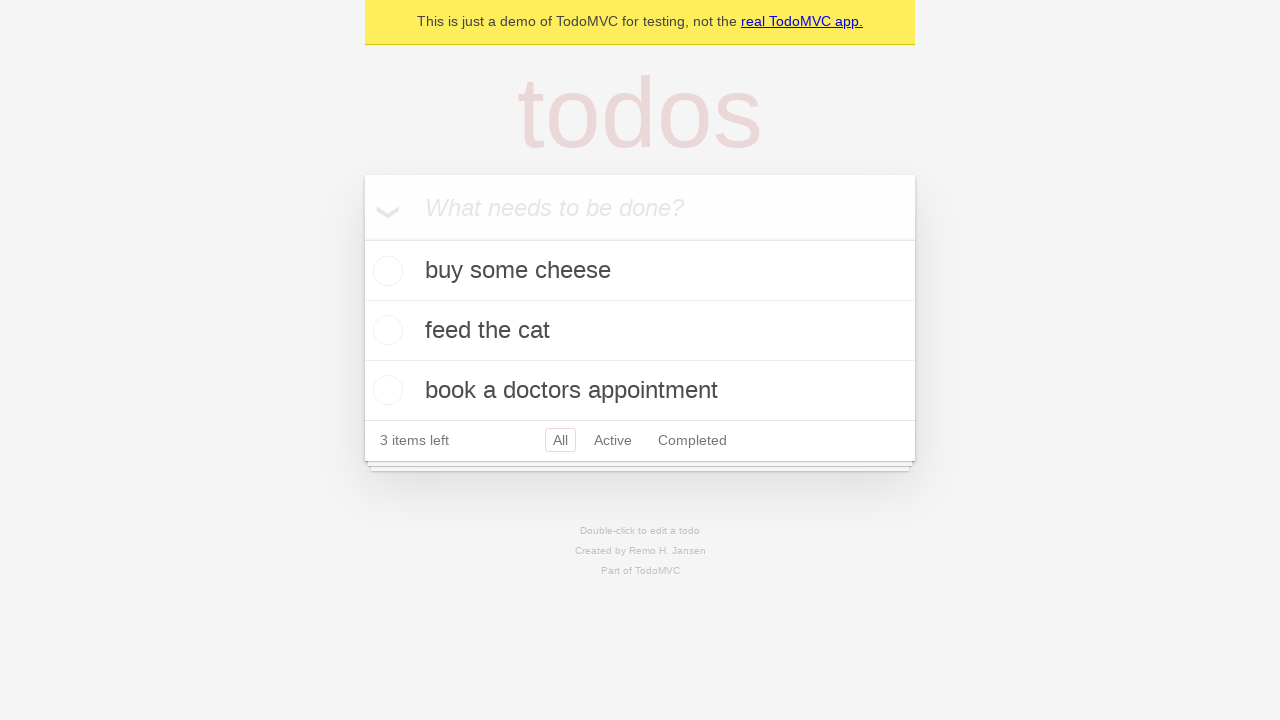

Checked the second todo item as completed at (385, 330) on .todo-list li >> nth=1 >> .toggle
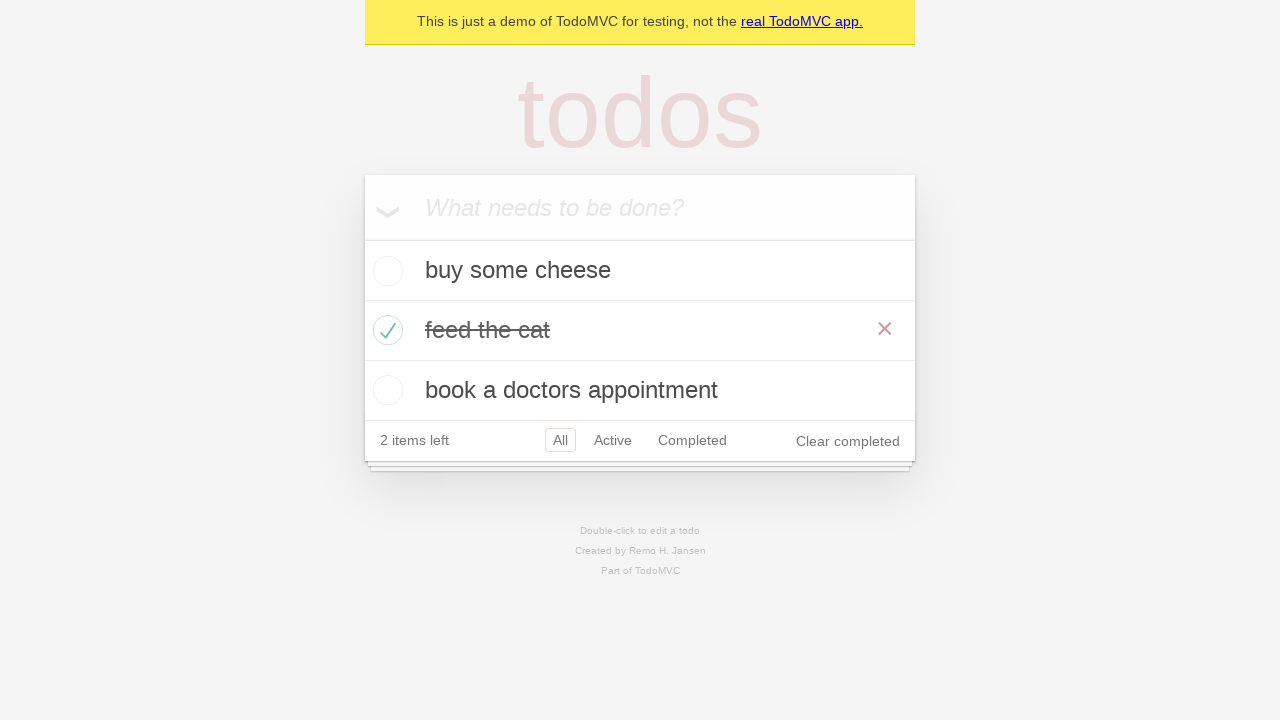

Clicked 'Clear completed' button to remove completed items at (848, 441) on .clear-completed
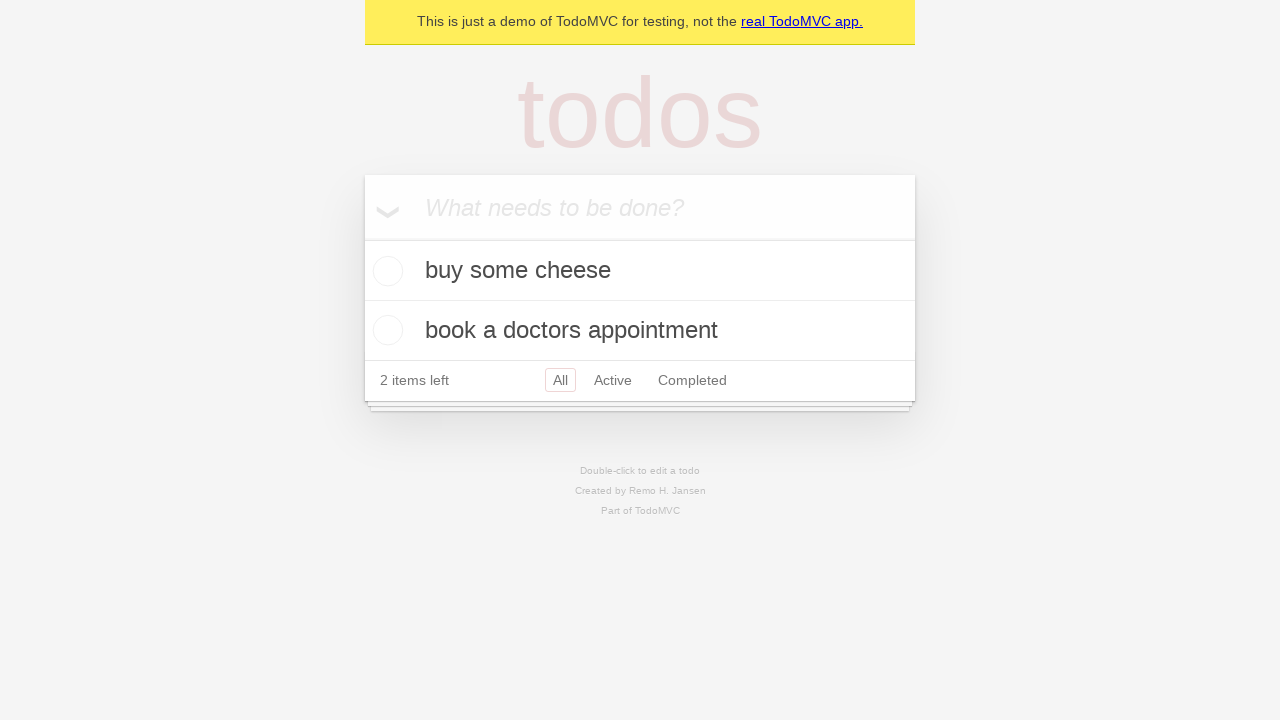

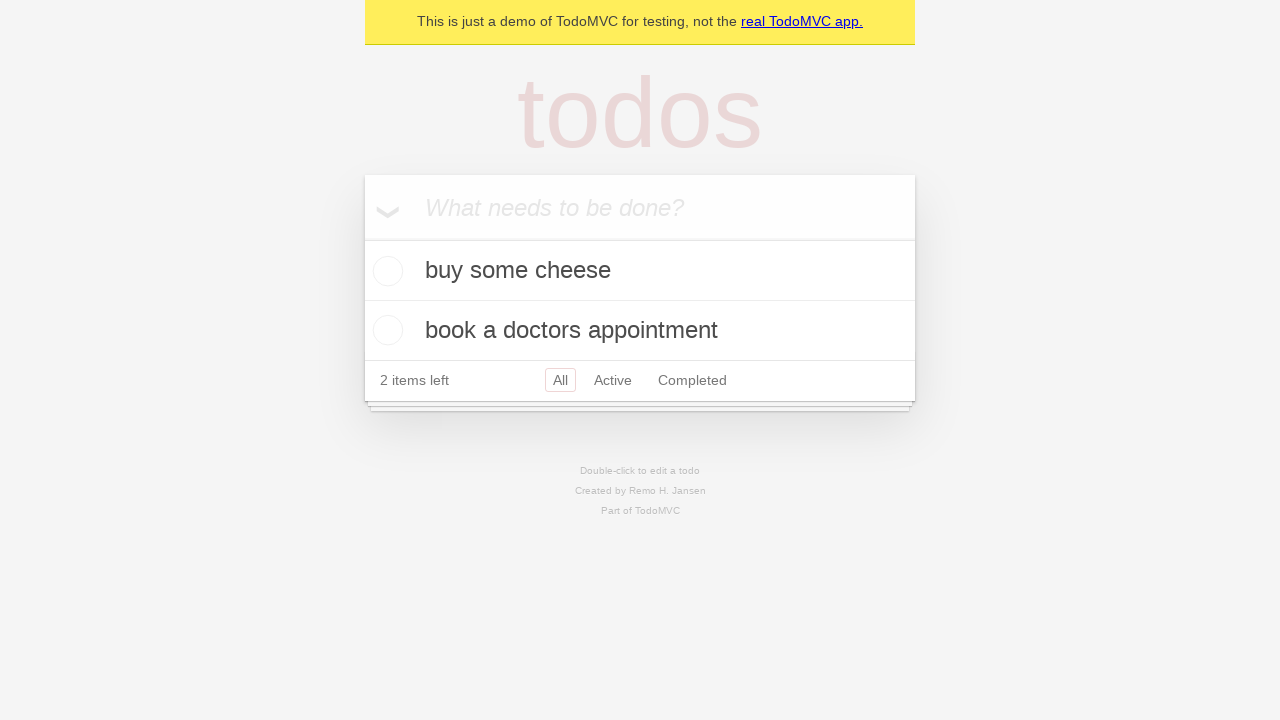